Tests sorting the Due column in descending order by clicking the column header twice and verifying the values are sorted in reverse order.

Starting URL: http://the-internet.herokuapp.com/tables

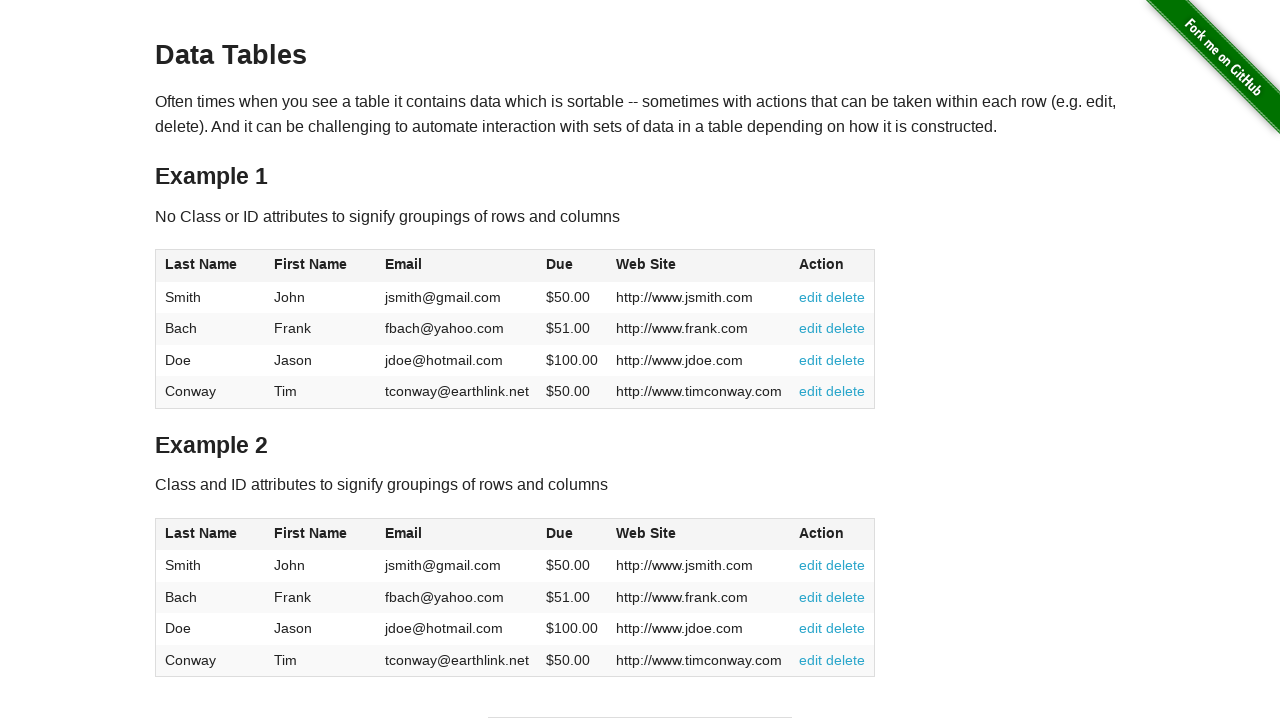

Clicked Due column header (4th column) for first sort at (572, 266) on #table1 thead tr th:nth-child(4)
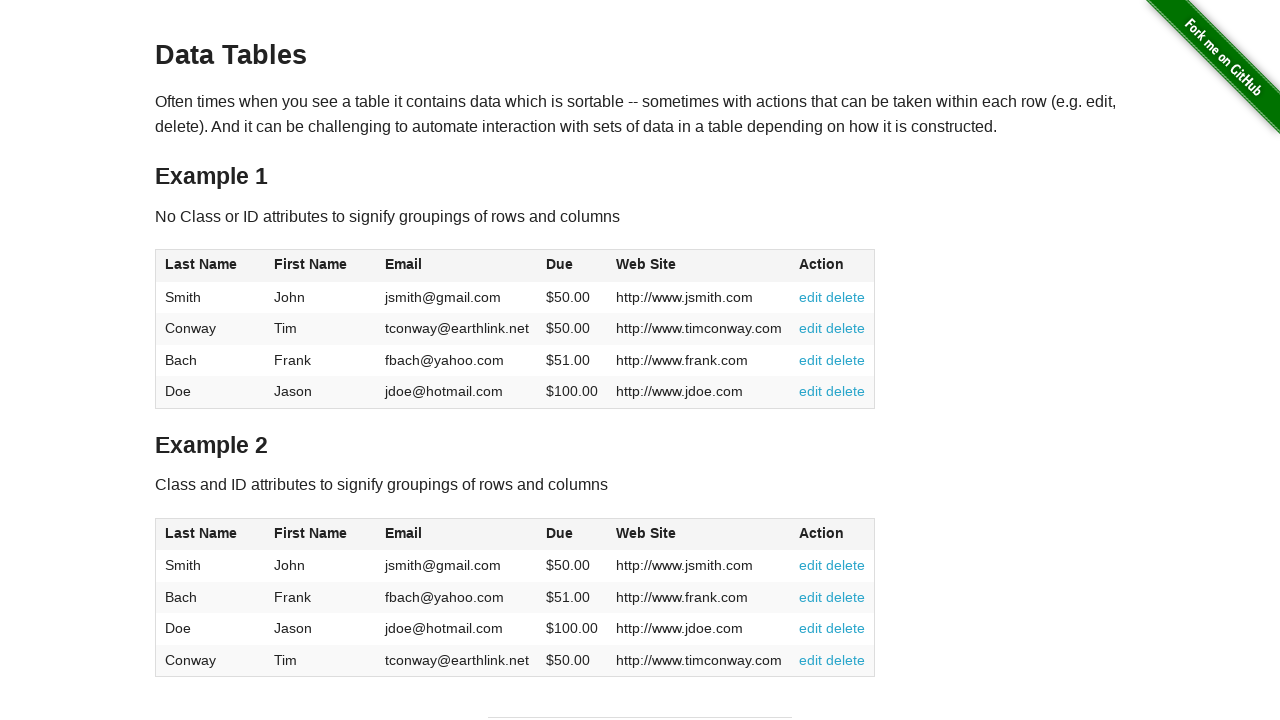

Clicked Due column header again to sort in descending order at (572, 266) on #table1 thead tr th:nth-child(4)
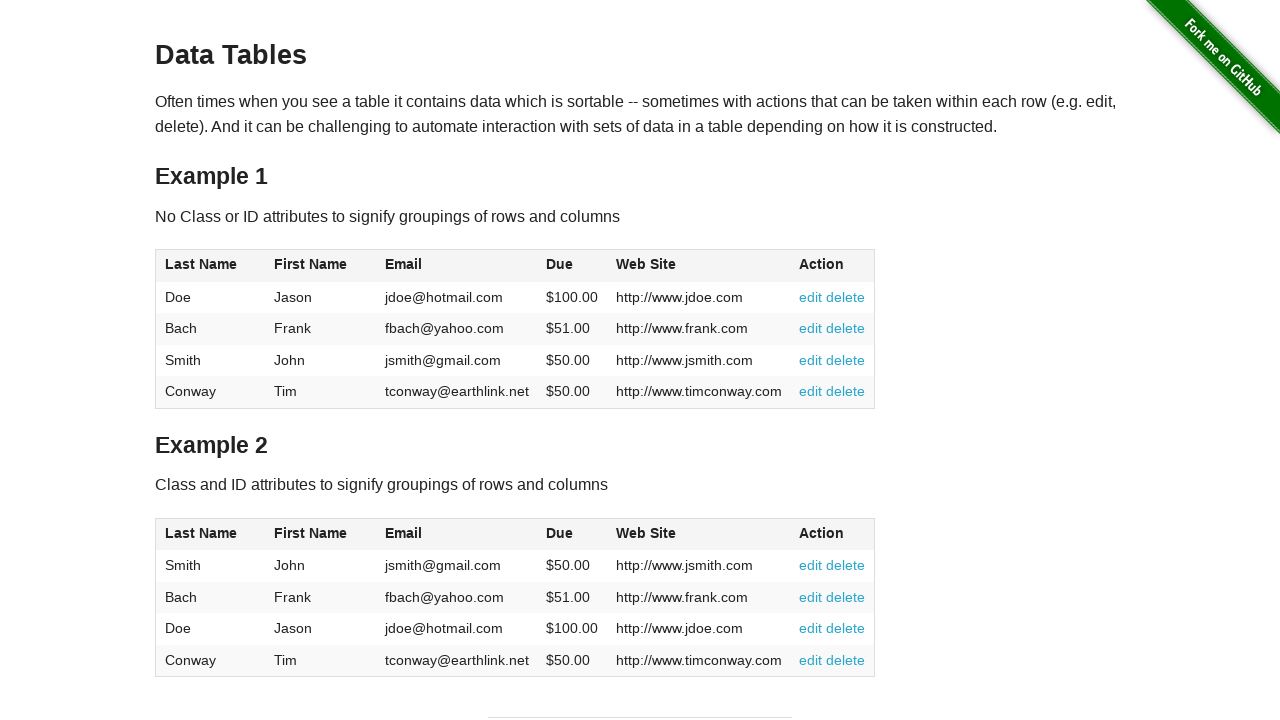

Waited for Due column cells to load
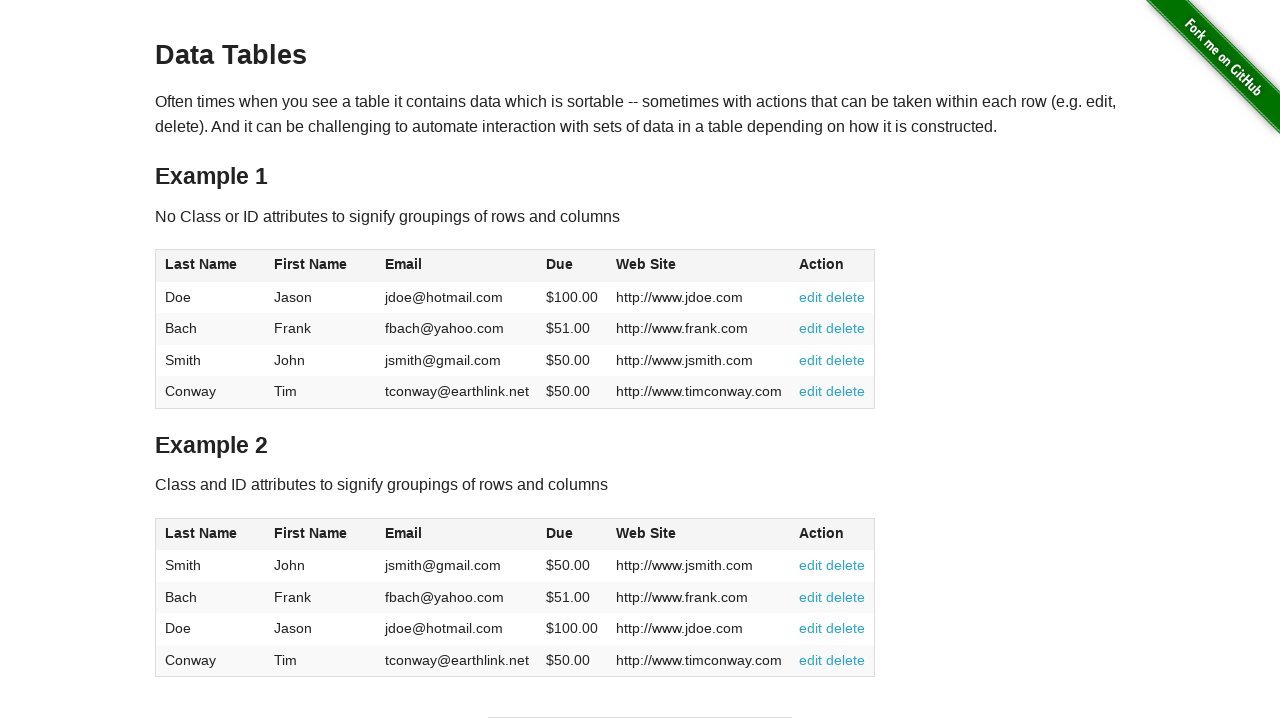

Retrieved all Due column cell values
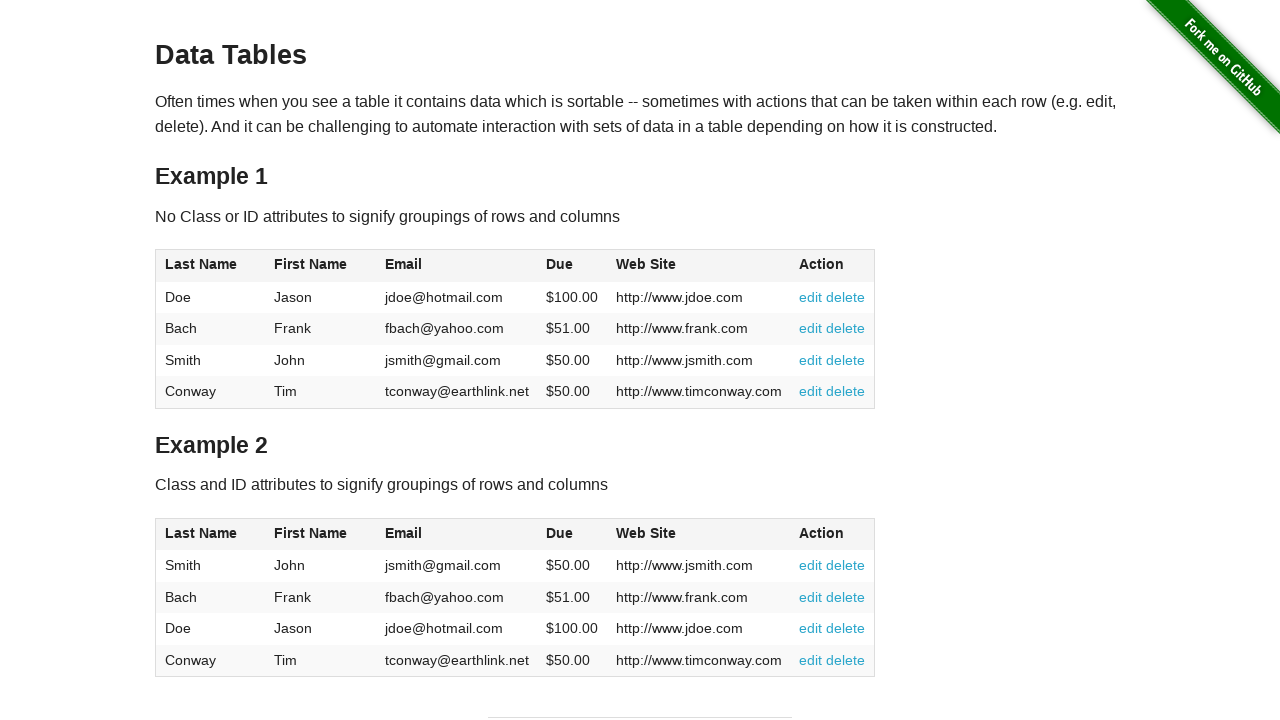

Parsed Due values and converted to floats
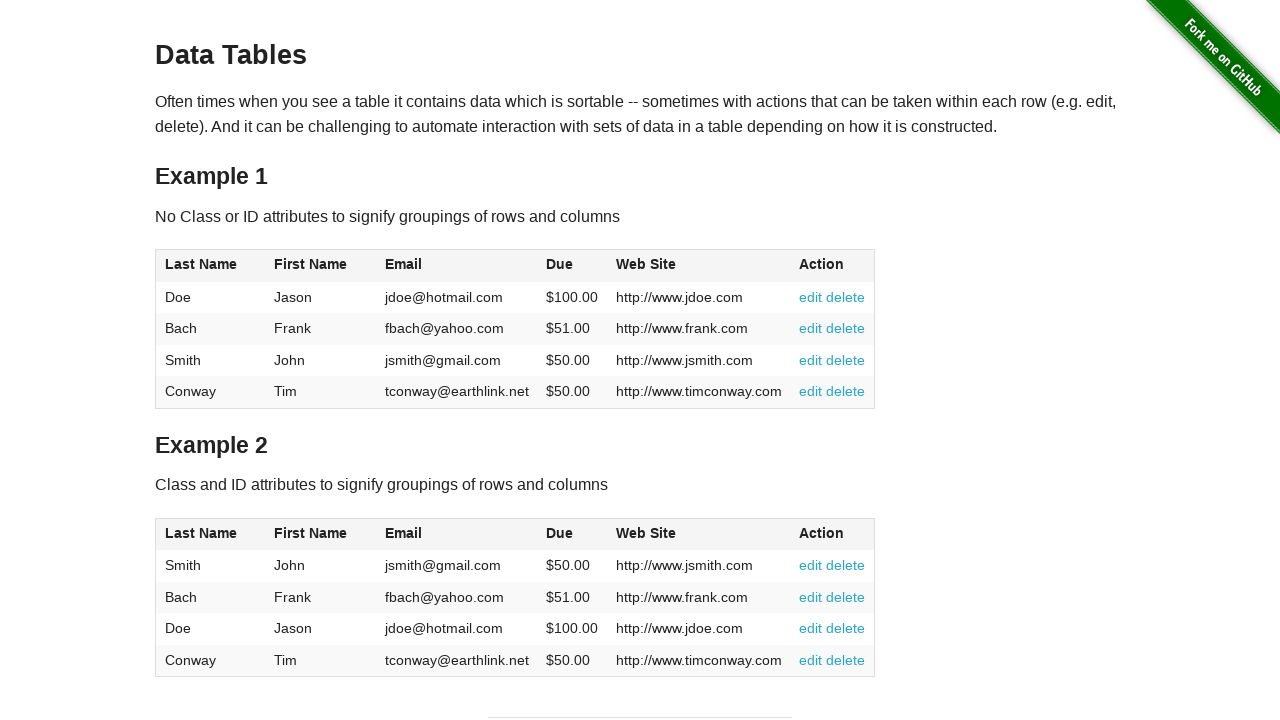

Verified Due column is sorted in descending order
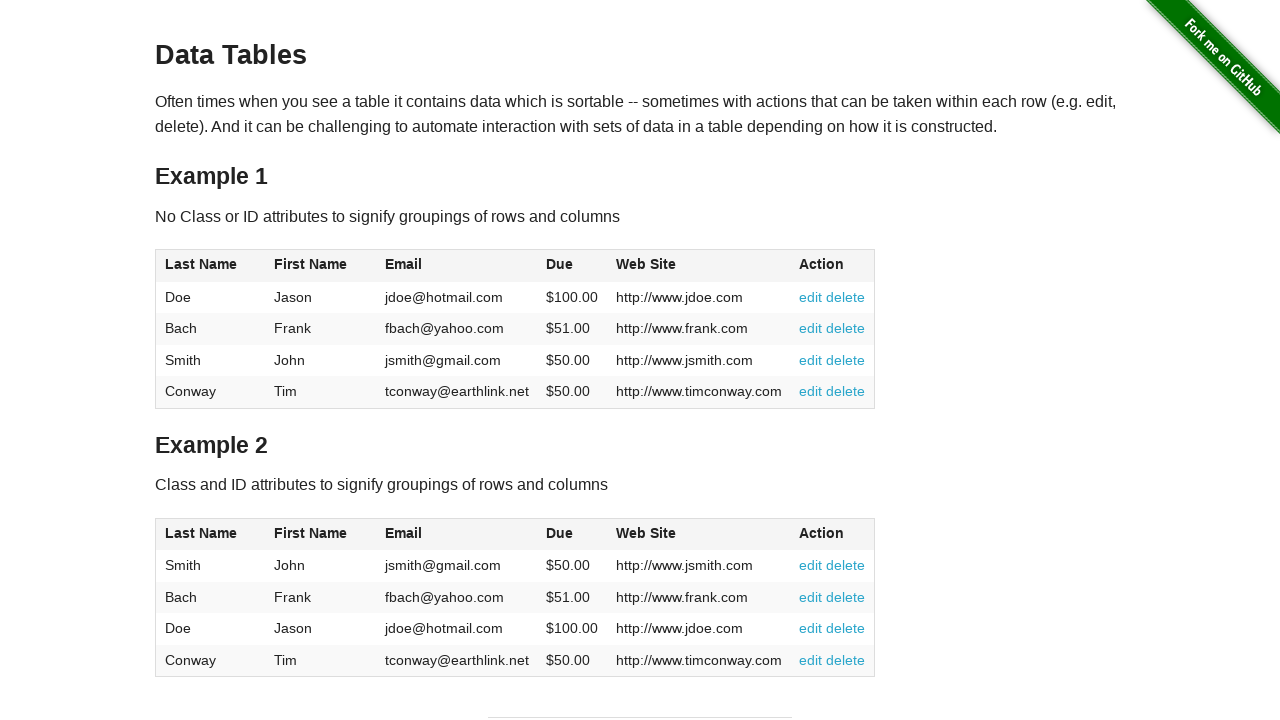

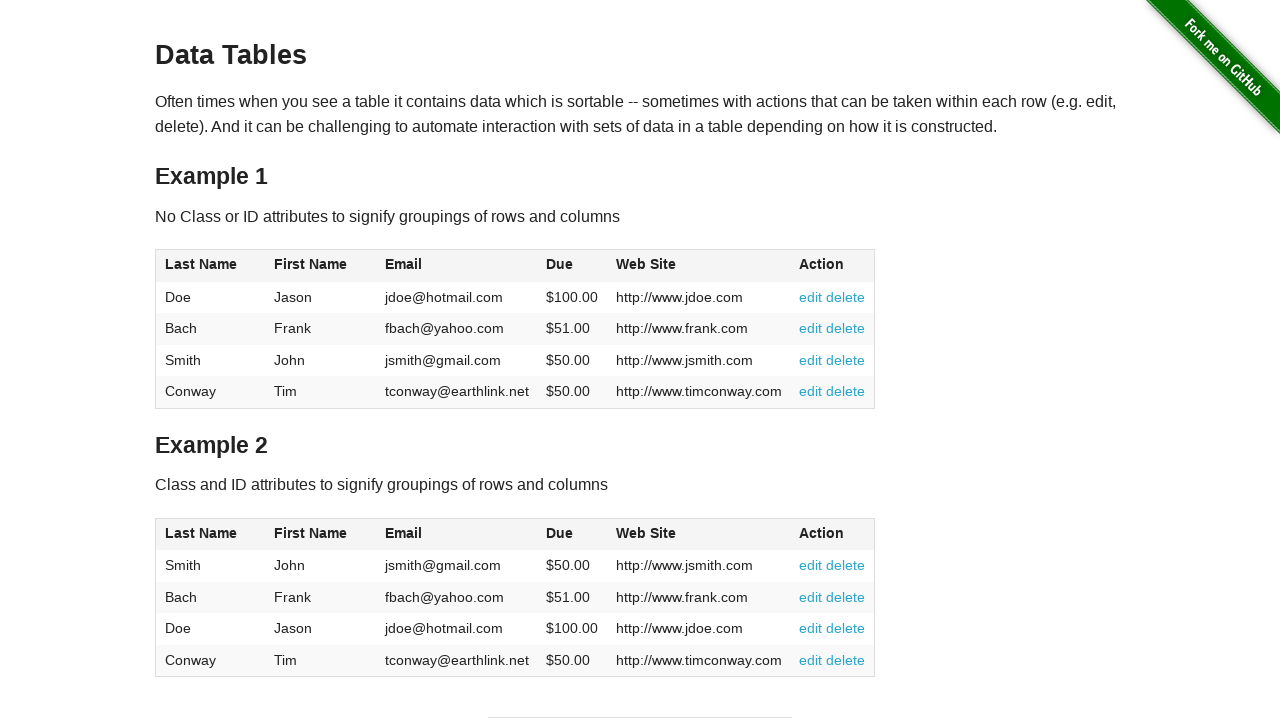